Navigates to an automation practice page and selects an option from a dropdown menu

Starting URL: https://rahulshettyacademy.com/AutomationPractice/

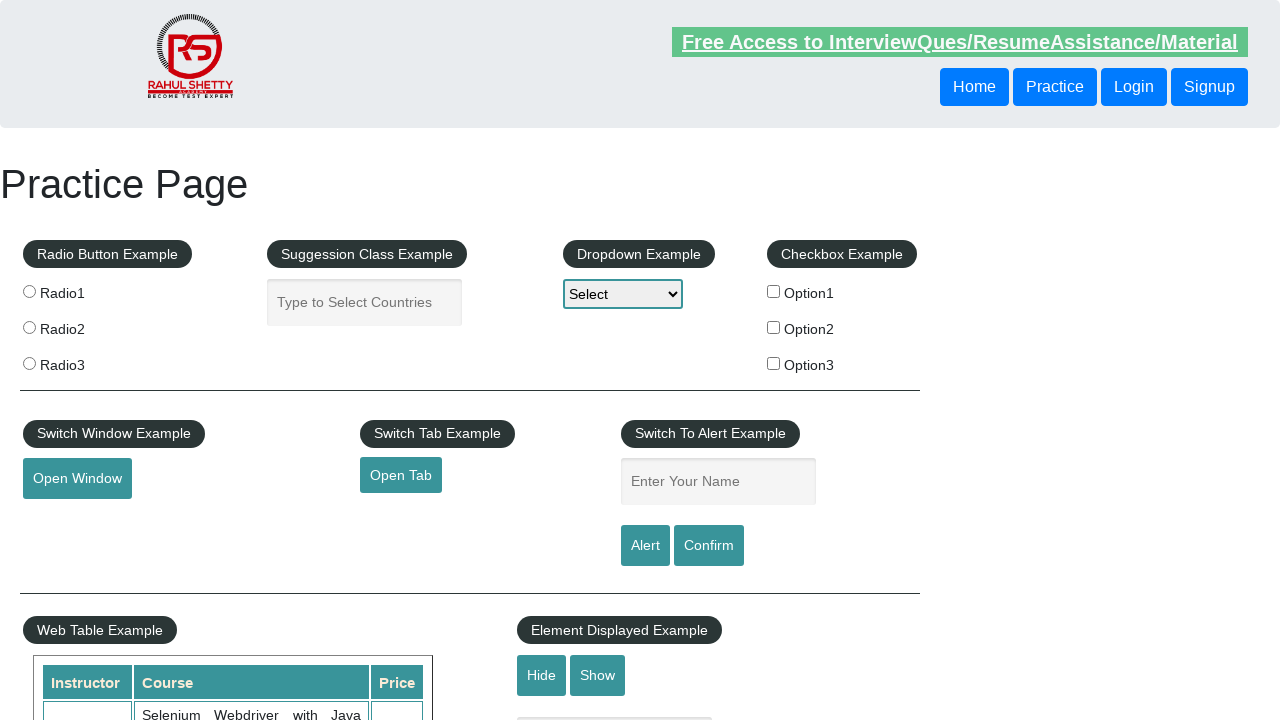

Located dropdown element with id 'dropdown-class-example'
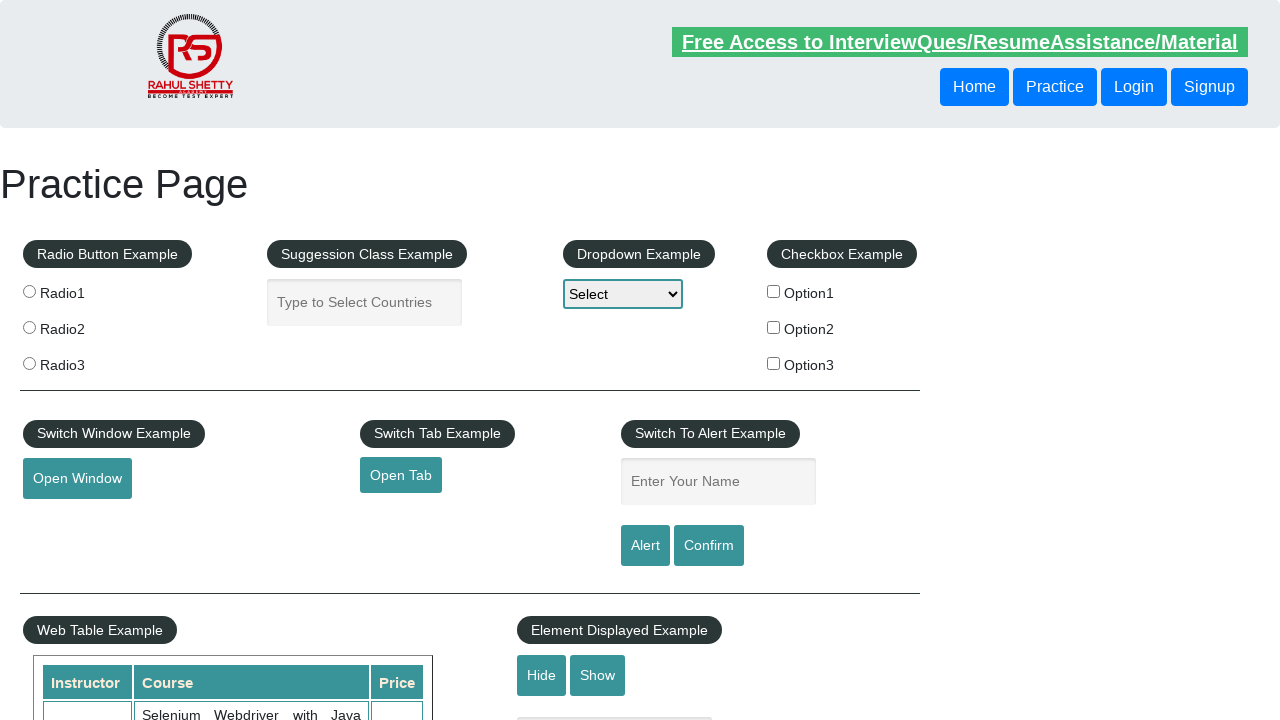

Selected option at index 3 from dropdown menu on #dropdown-class-example
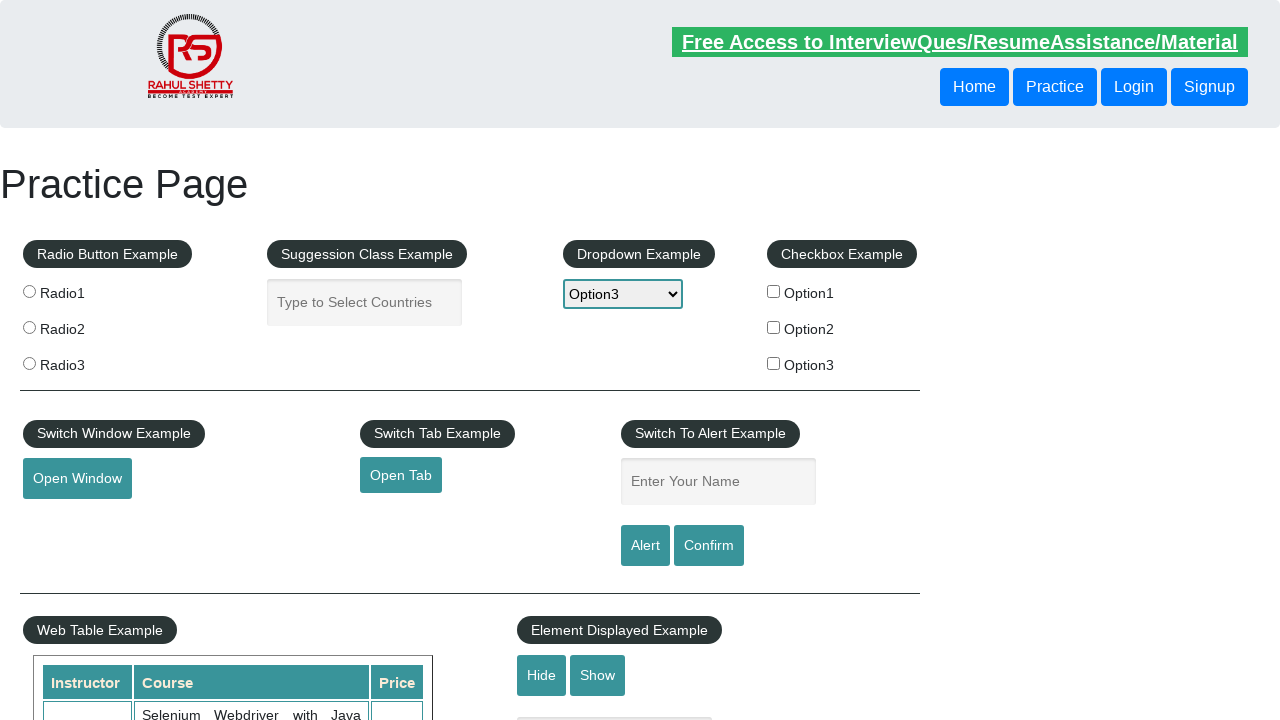

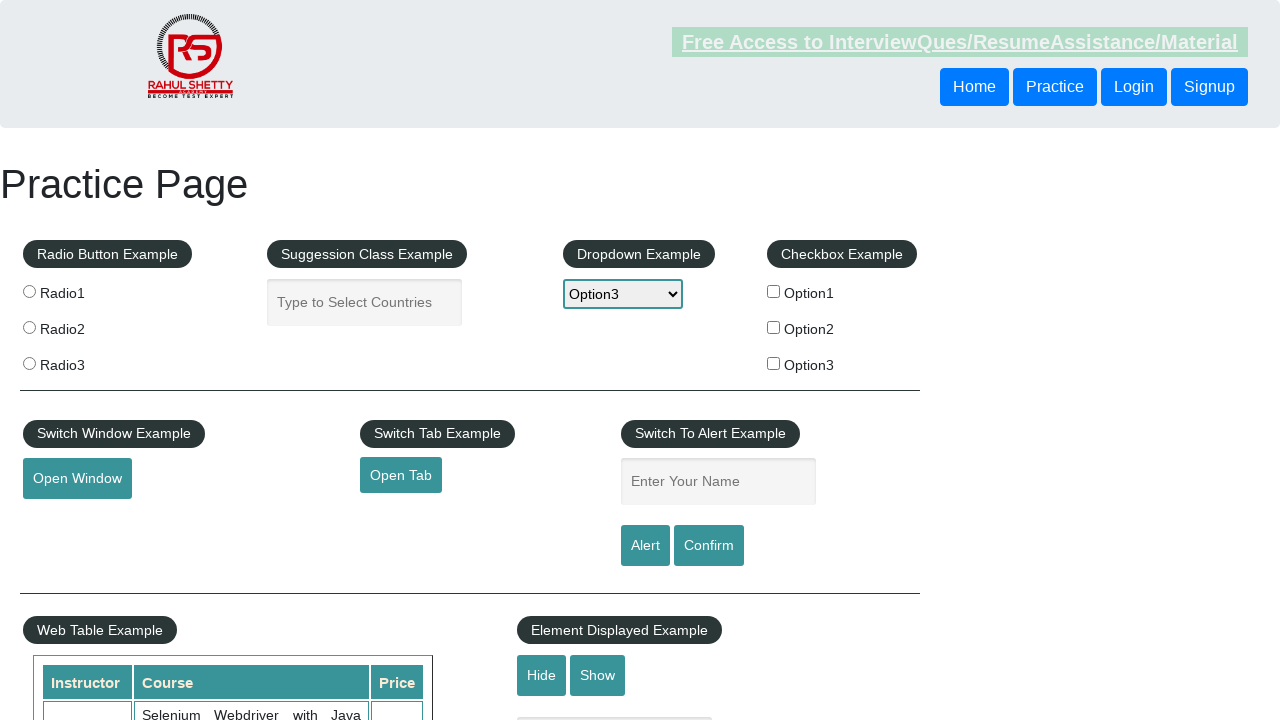